Tests bank manager functionality by logging in as manager, adding a new customer, and opening an account for them

Starting URL: https://www.globalsqa.com/angularJs-protractor/BankingProject

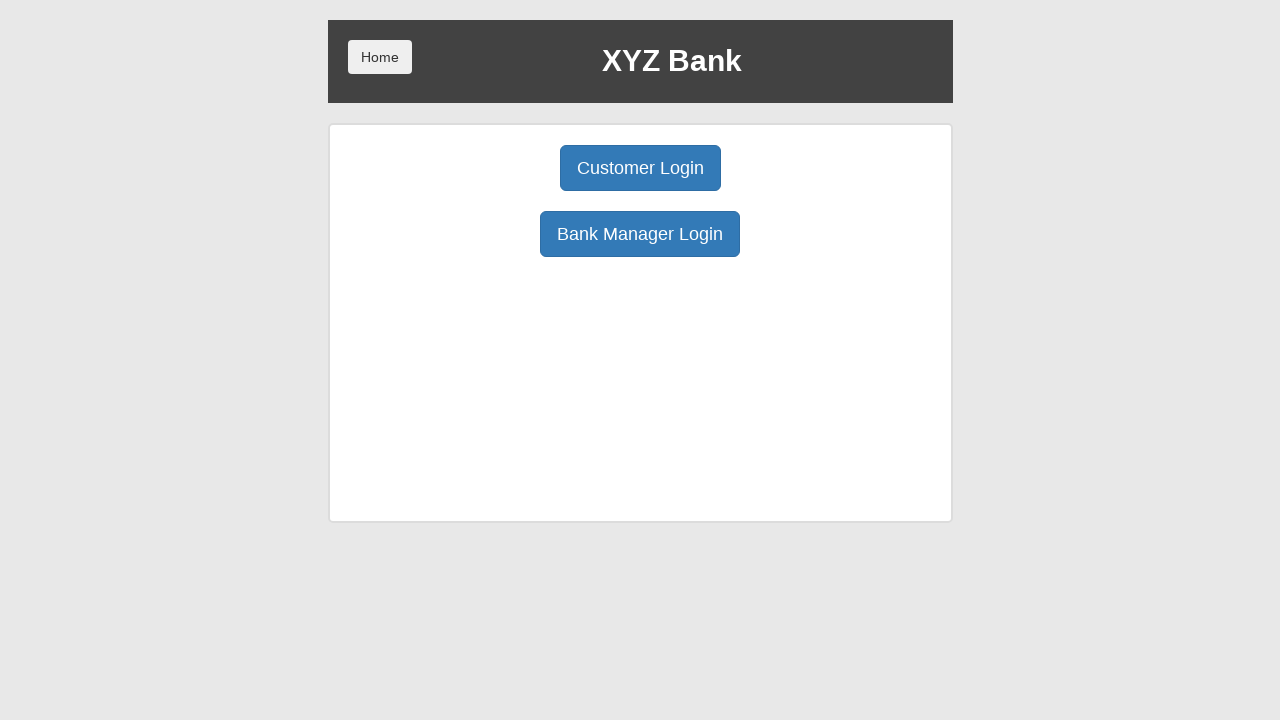

Clicked Bank Manager Login button at (640, 234) on button:text('Bank Manager Login')
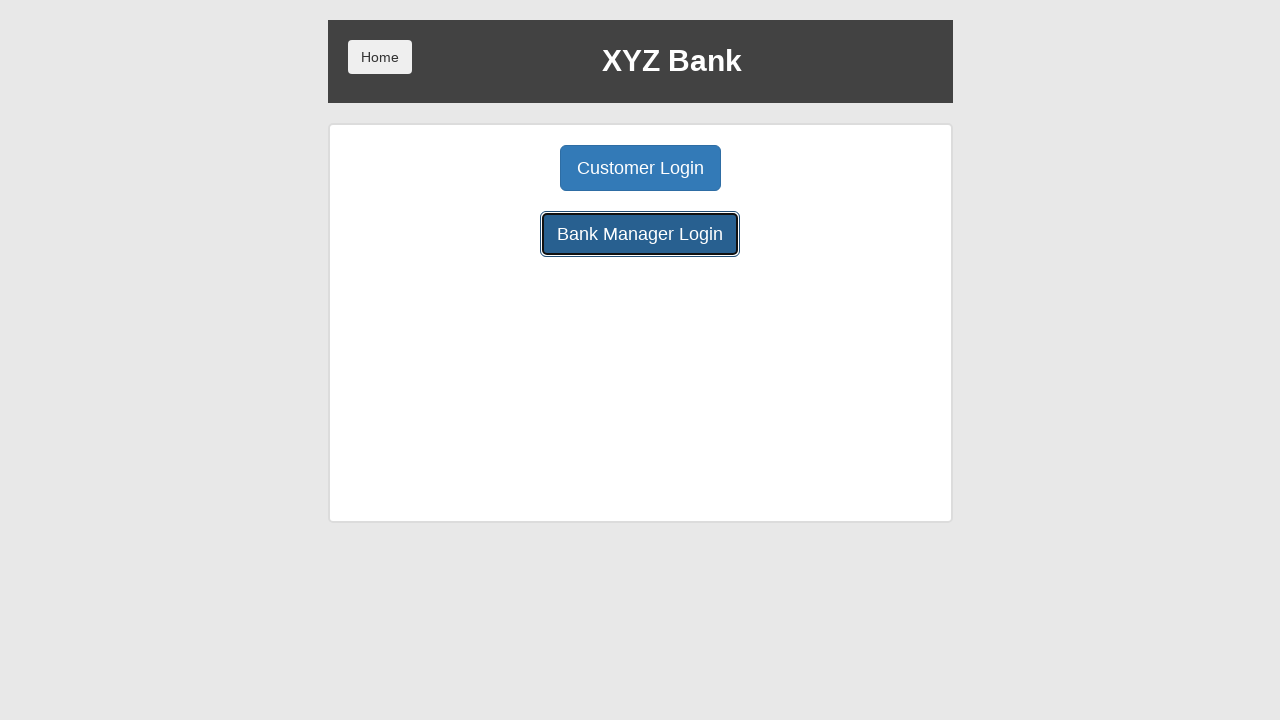

Clicked Add Customer tab at (502, 168) on button[ng-class='btnClass1']
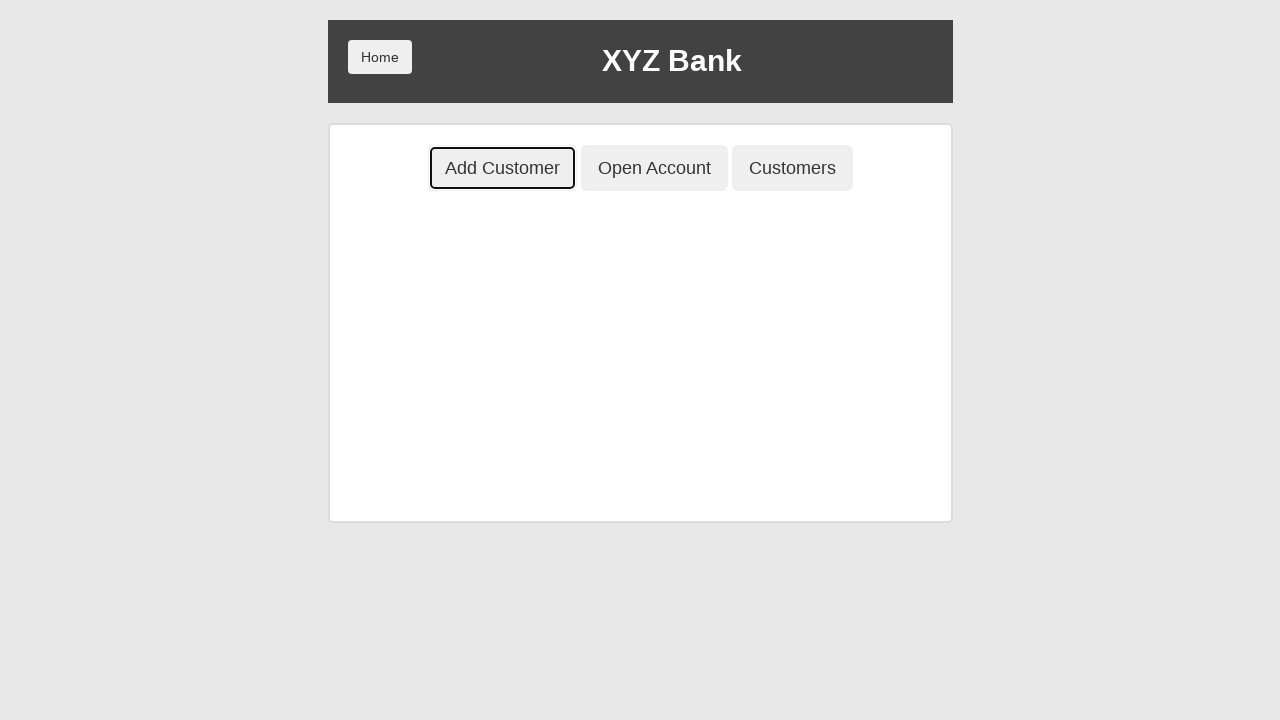

Filled first name with 'Khurram' on input[ng-model='fName']
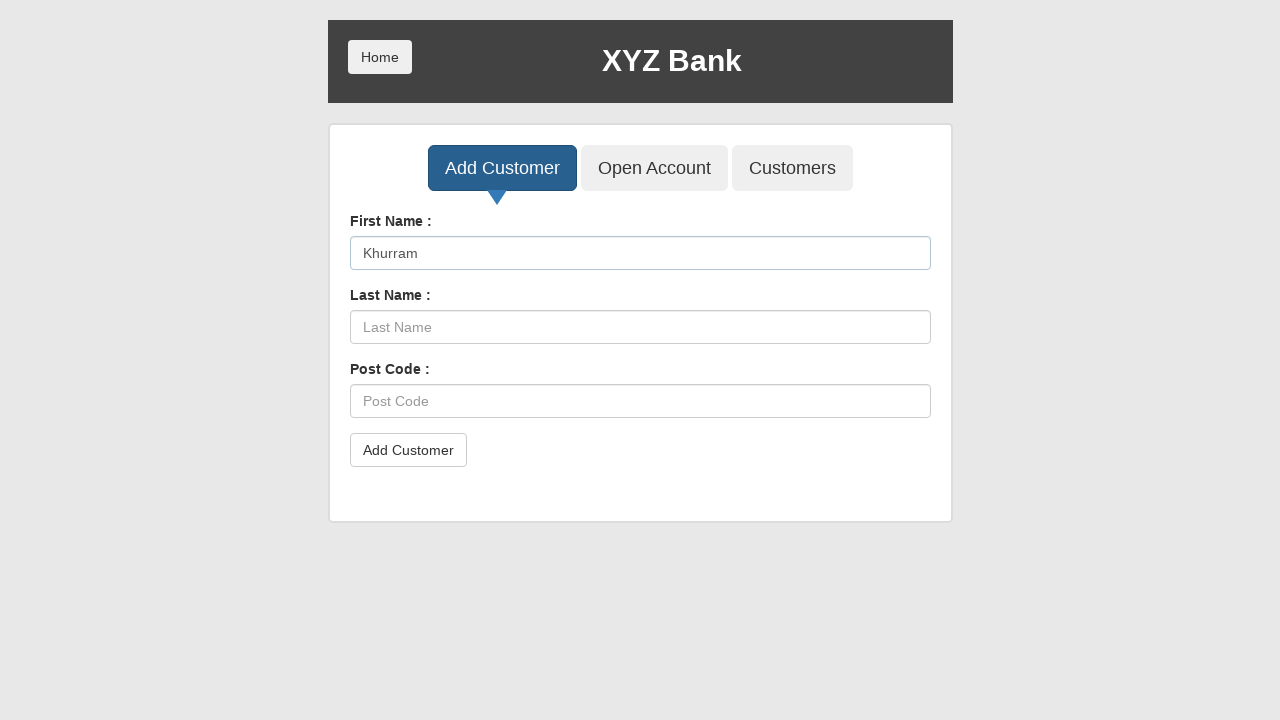

Filled last name with 'Bajwa' on input[ng-model='lName']
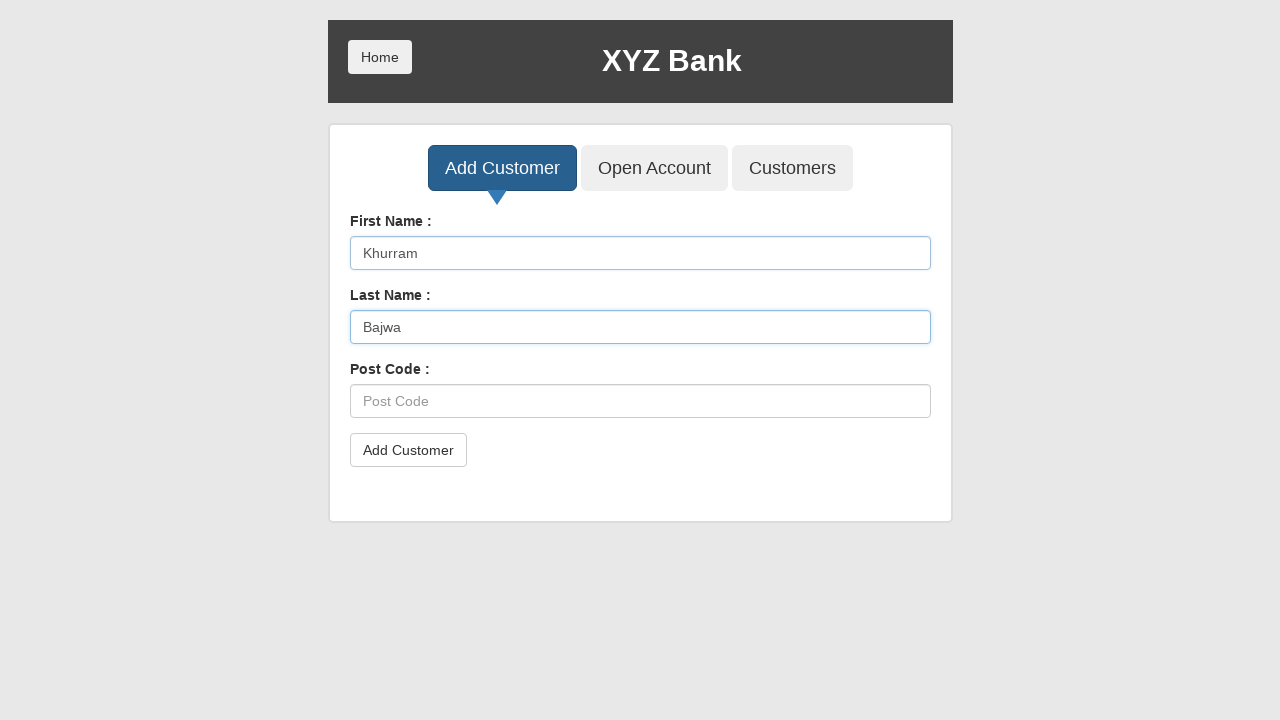

Filled postal code with '12345' on input[ng-model='postCd']
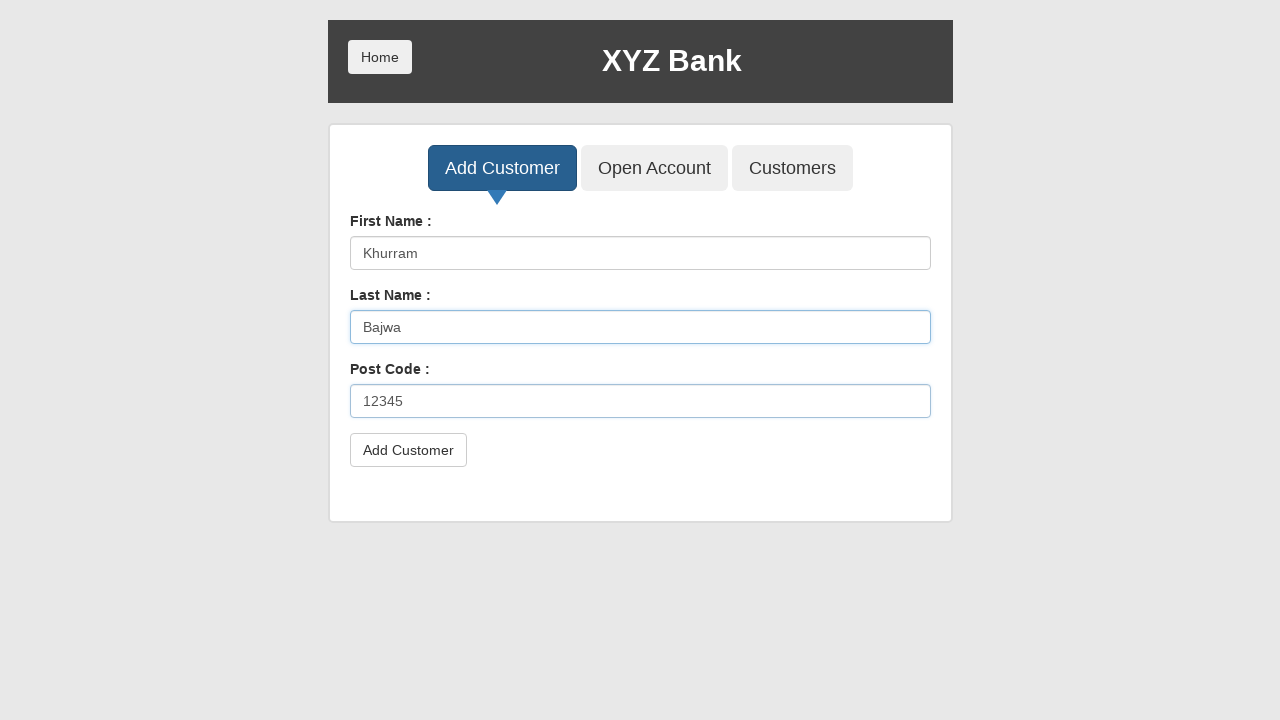

Clicked submit button to add customer at (408, 450) on button[type='submit']
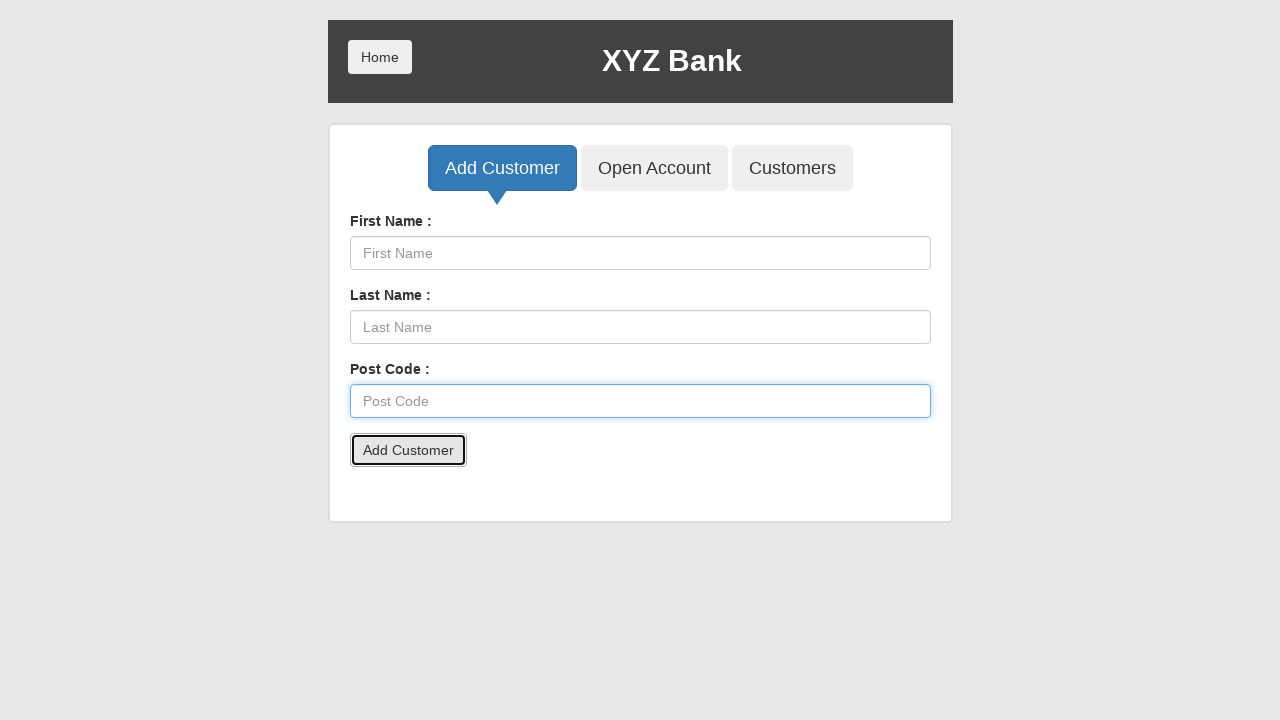

Set up alert dialog handler to accept alerts
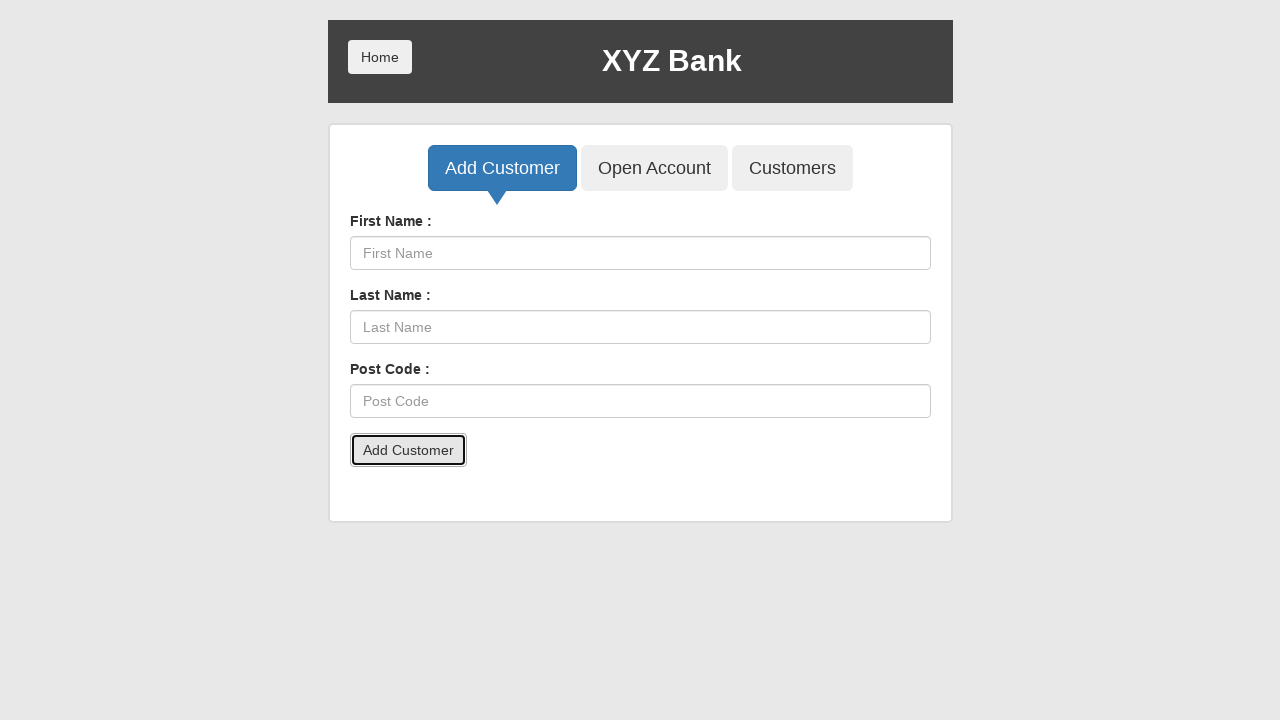

Clicked Open Account tab at (654, 168) on button[ng-class='btnClass2']
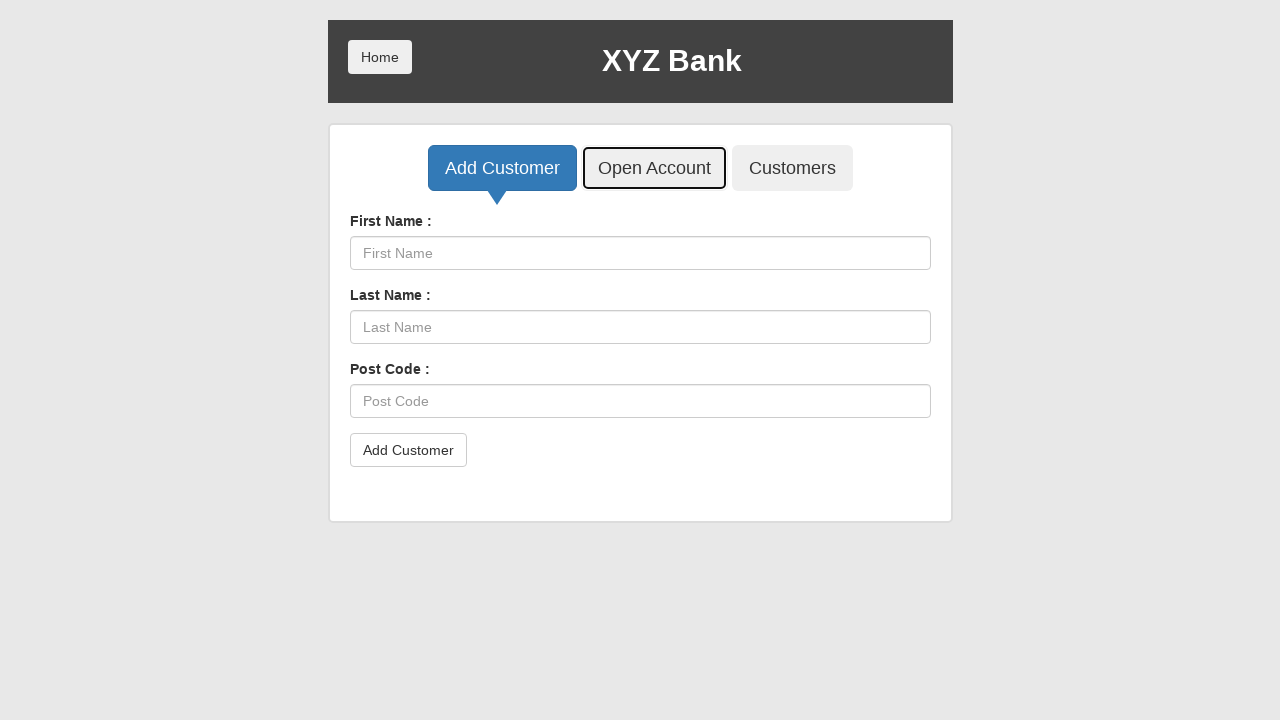

Clicked customer dropdown at (640, 253) on select[name='userSelect']
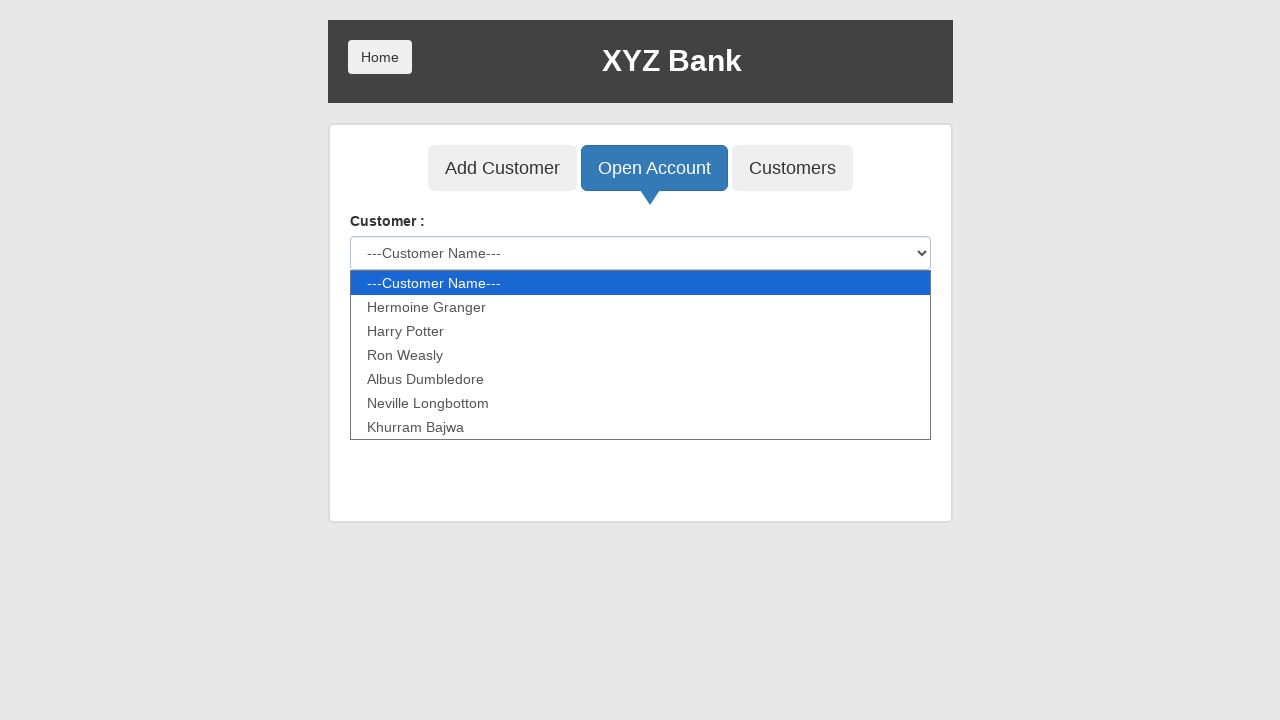

Selected 'Khurram Bajwa' from customer dropdown on select[name='userSelect']
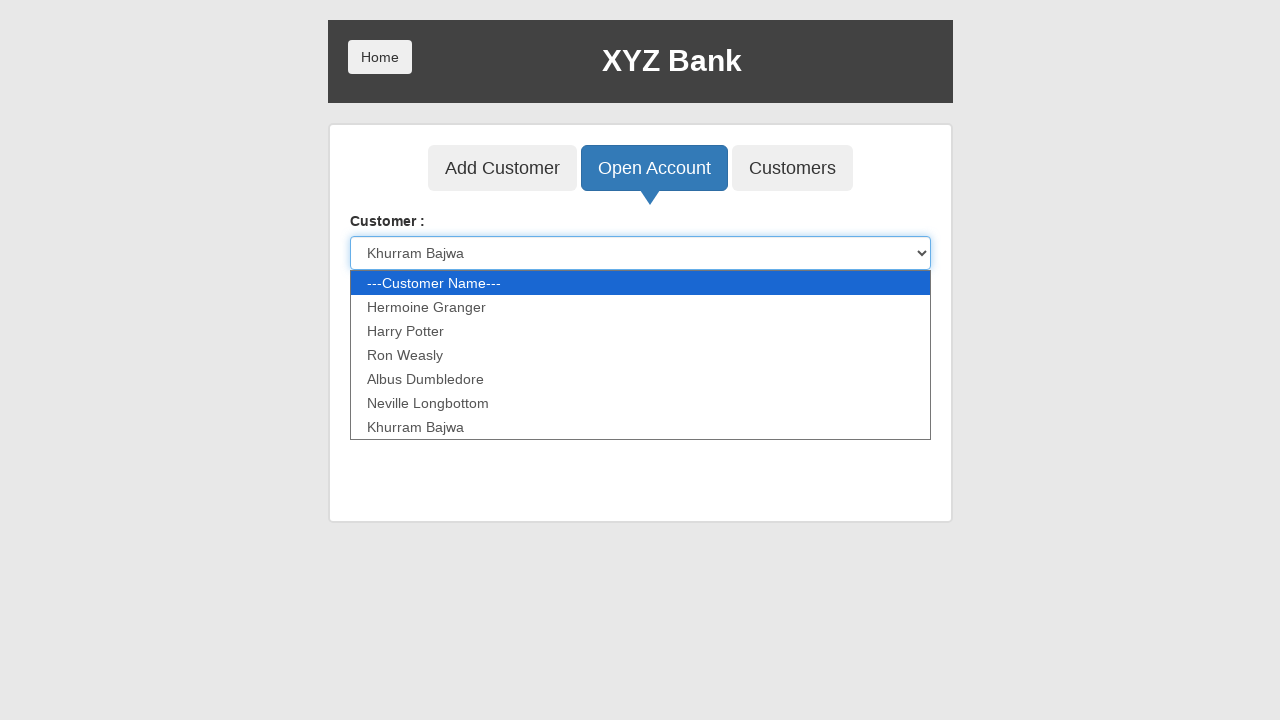

Clicked currency dropdown at (640, 327) on select[name='currency']
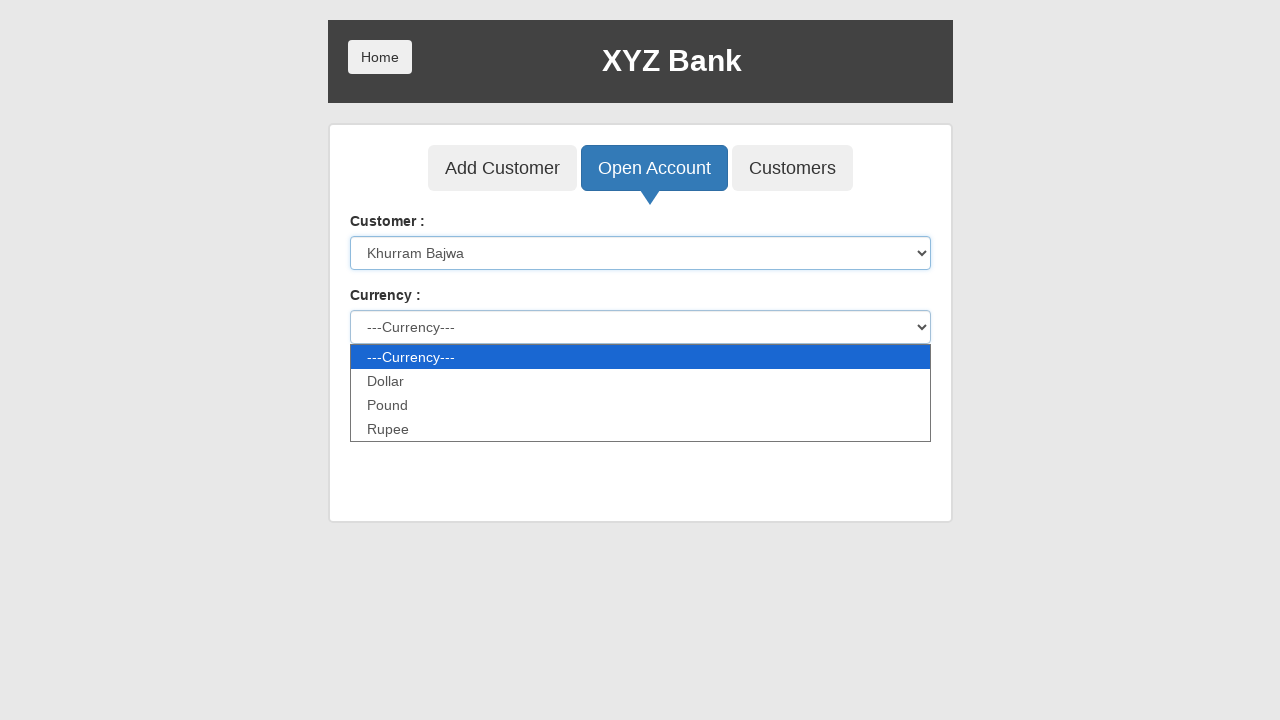

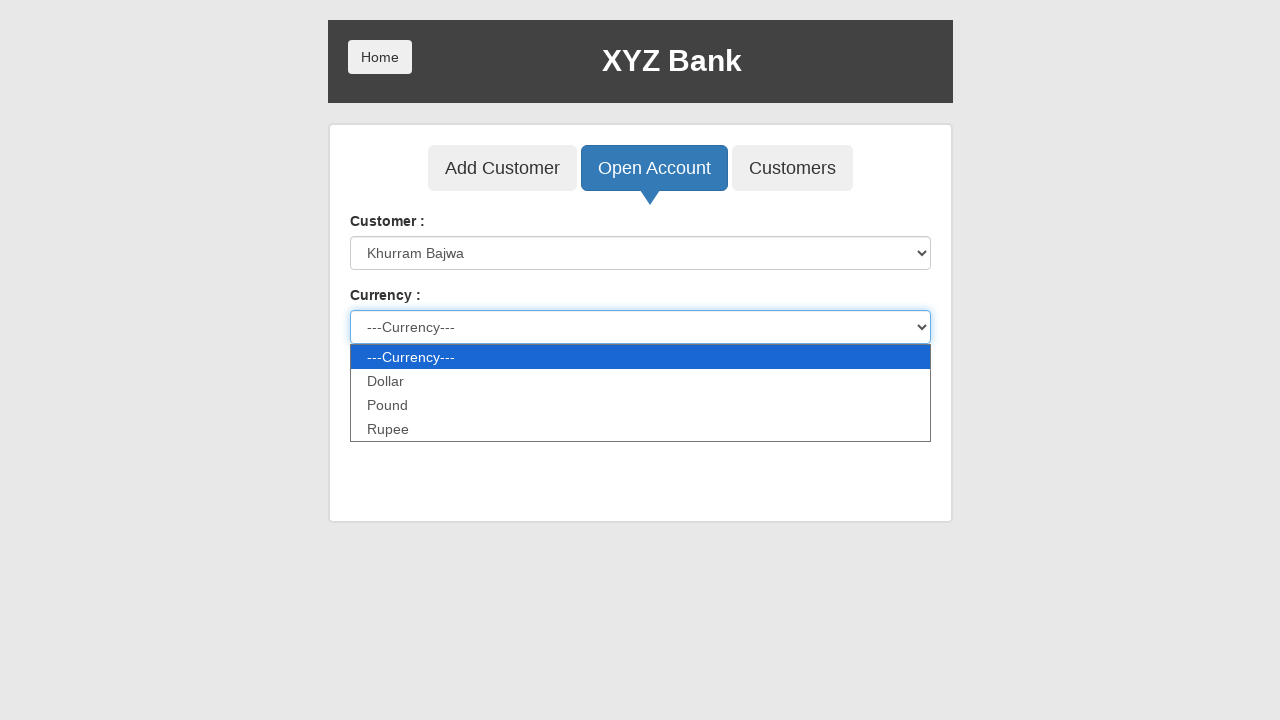